Tests opening a popup window by clicking a link, then closes all browser windows including the popup

Starting URL: http://omayo.blogspot.com/

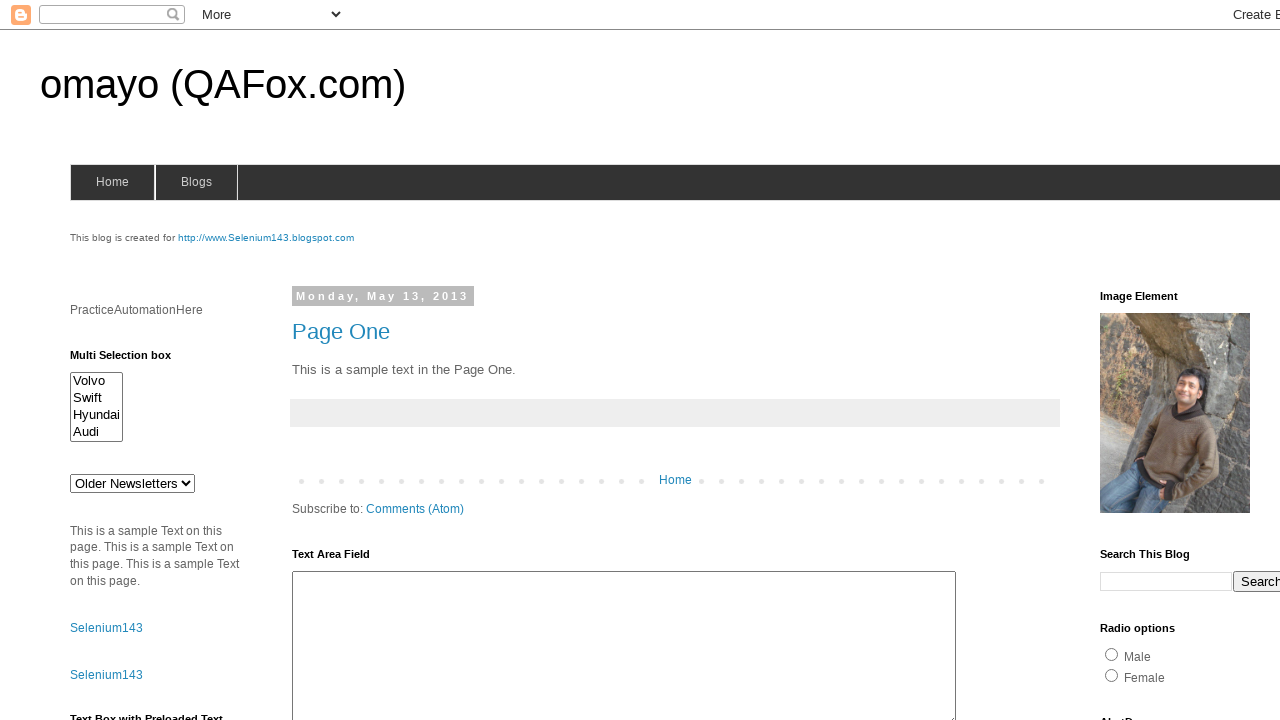

Scrolled to 'Open a popup window' link
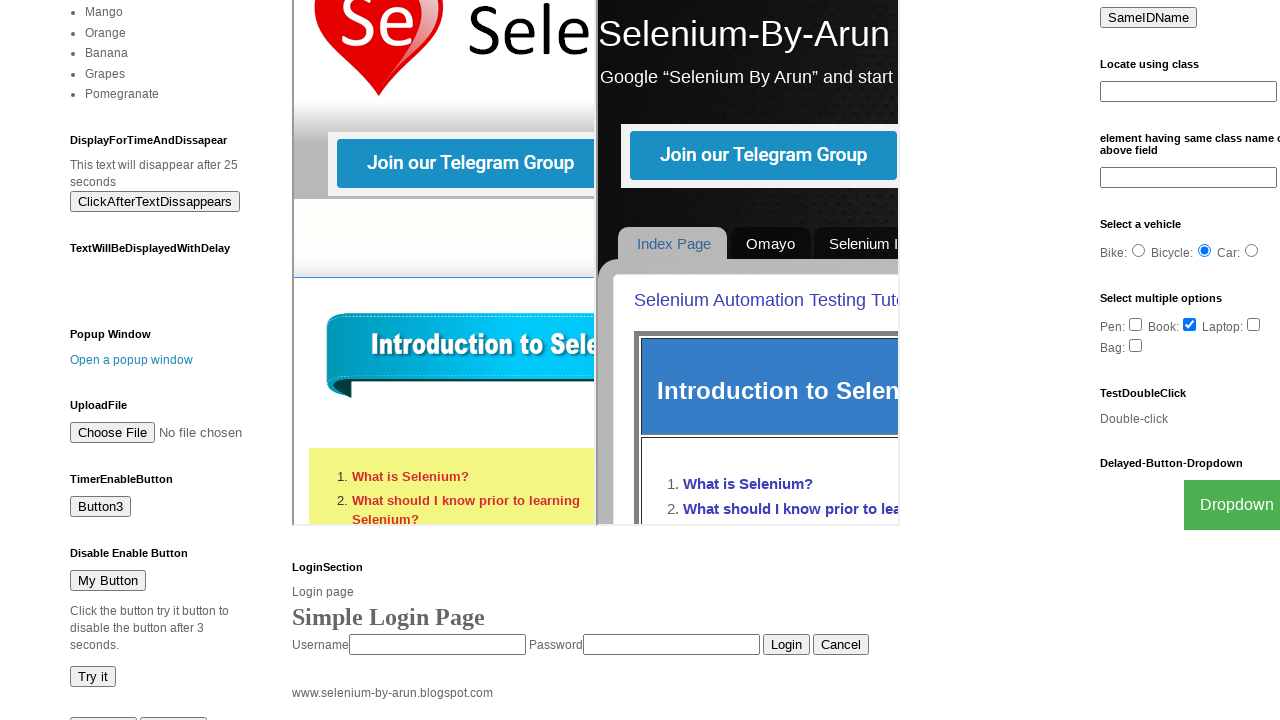

Clicked link to open popup window at (132, 360) on text=Open a popup window
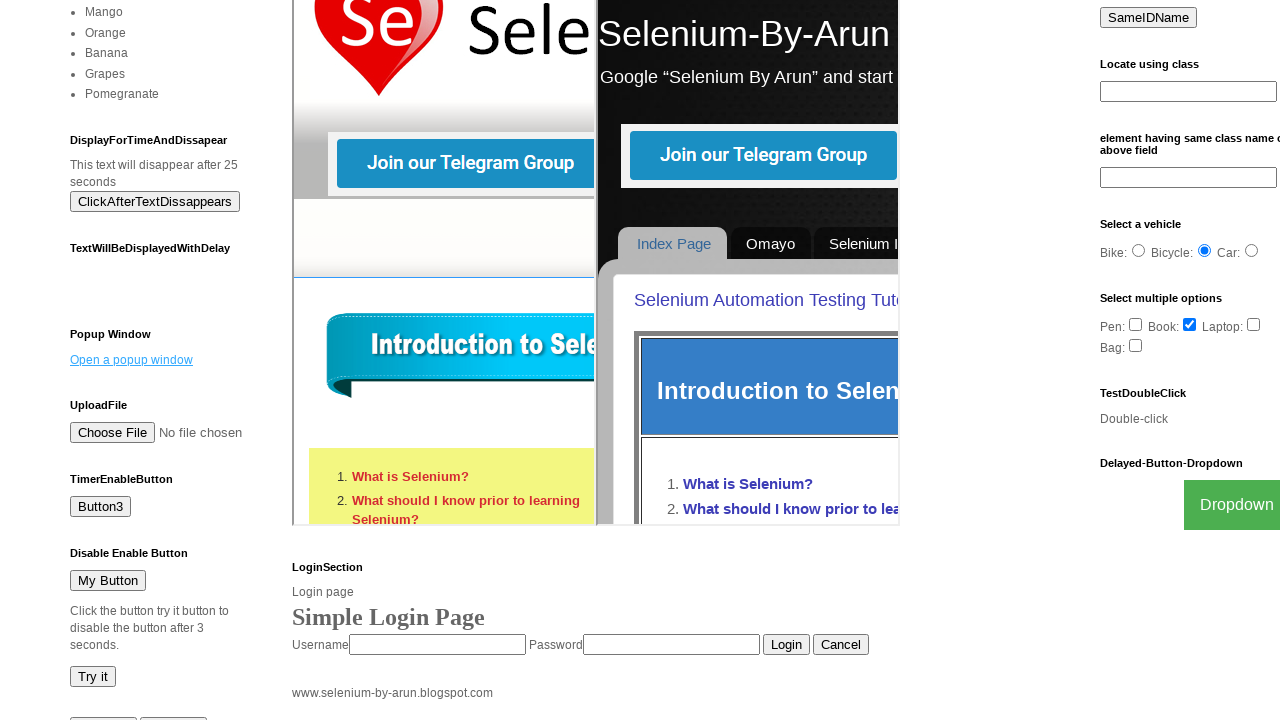

Popup window opened and captured
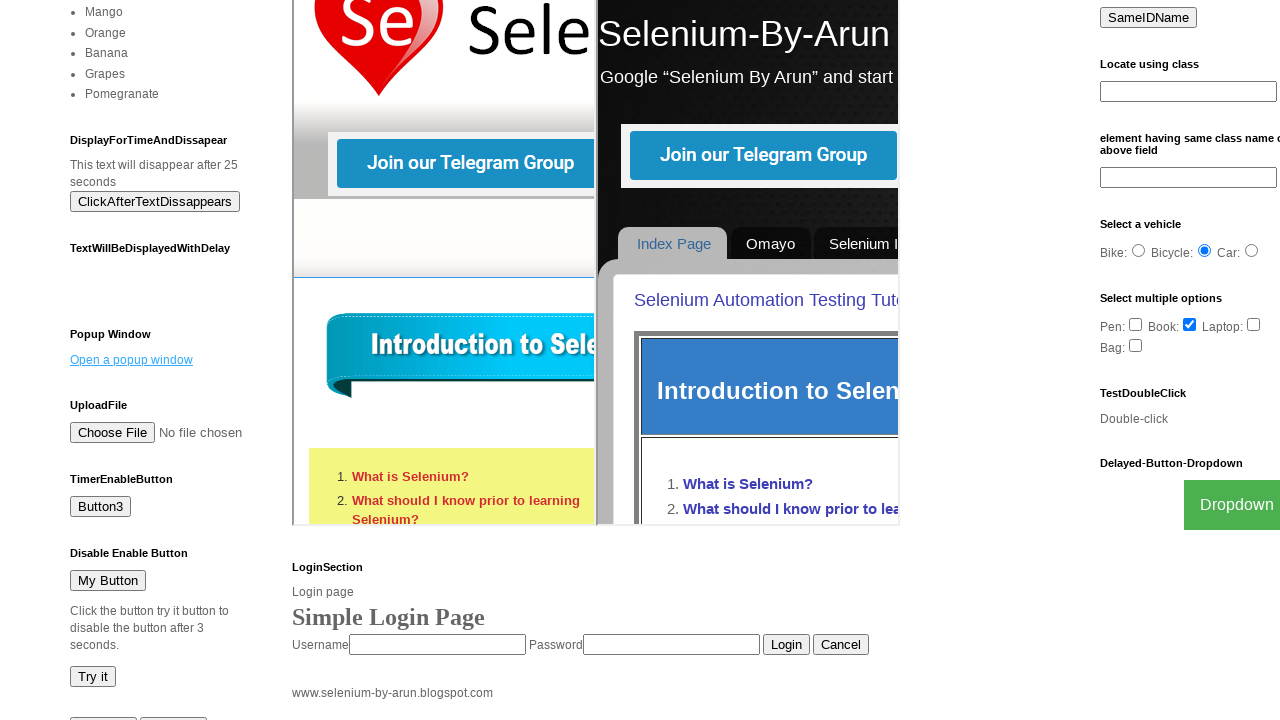

Popup window finished loading
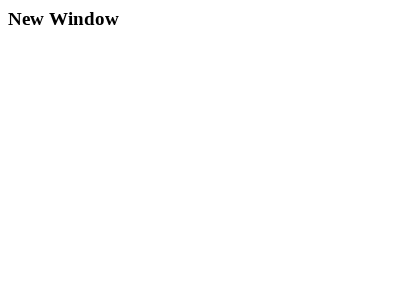

Closed the popup window
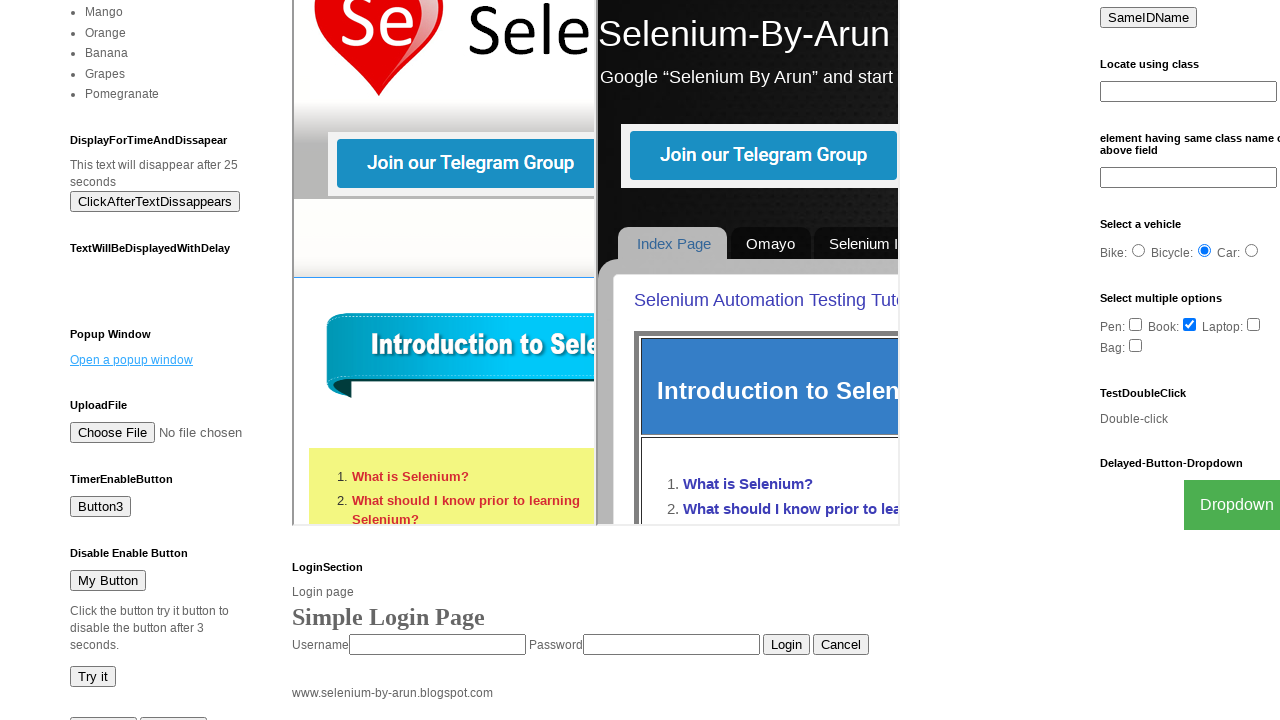

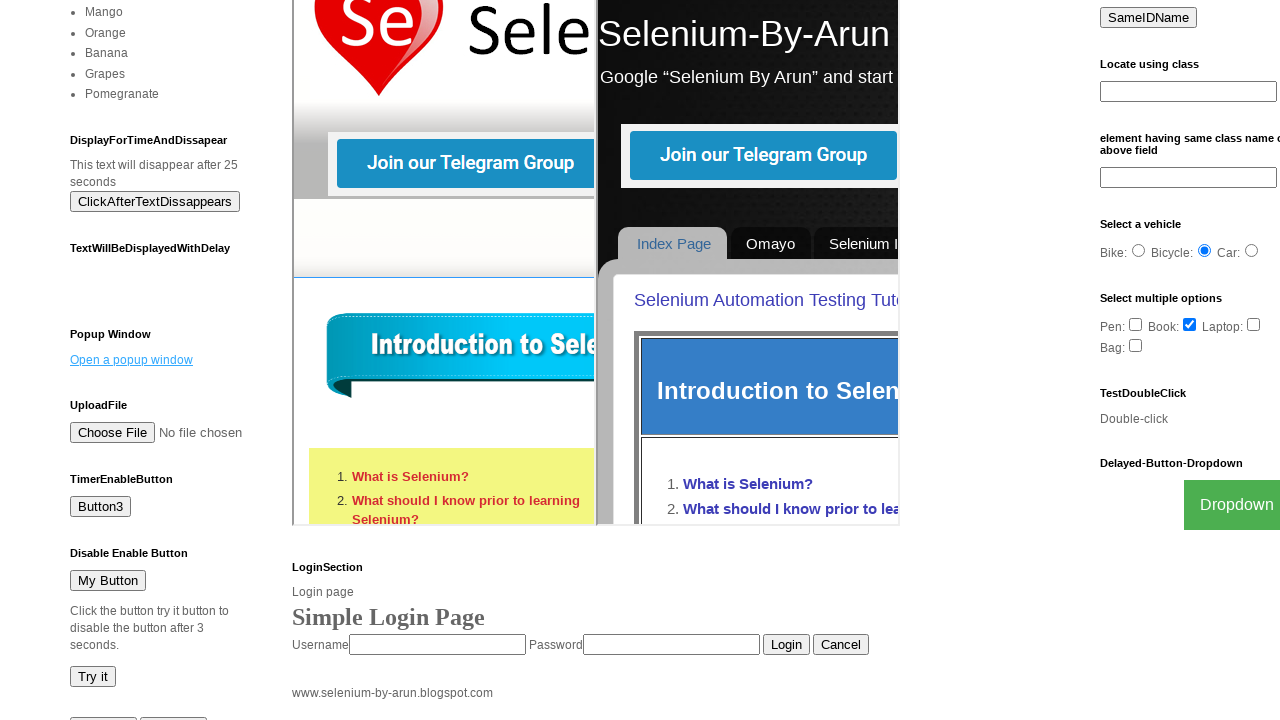